Tests that the input field is cleared after adding a todo item.

Starting URL: https://demo.playwright.dev/todomvc

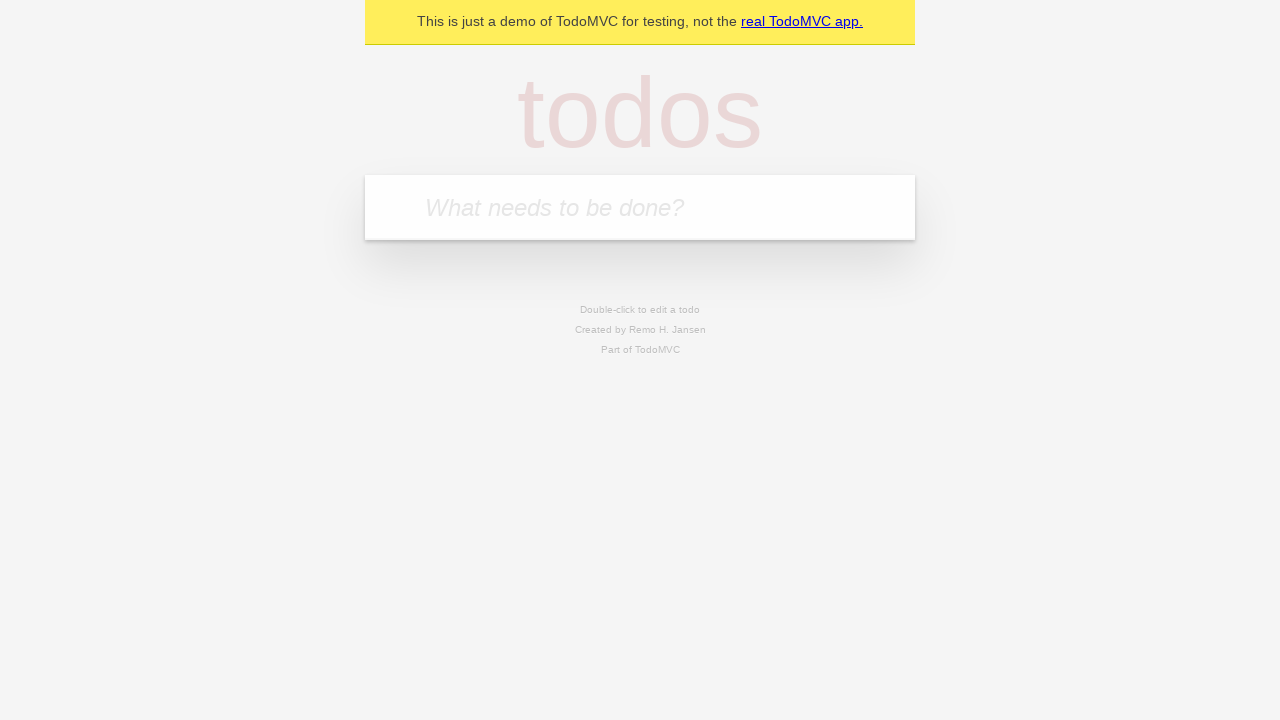

Filled input field with 'buy some cheese' on .new-todo
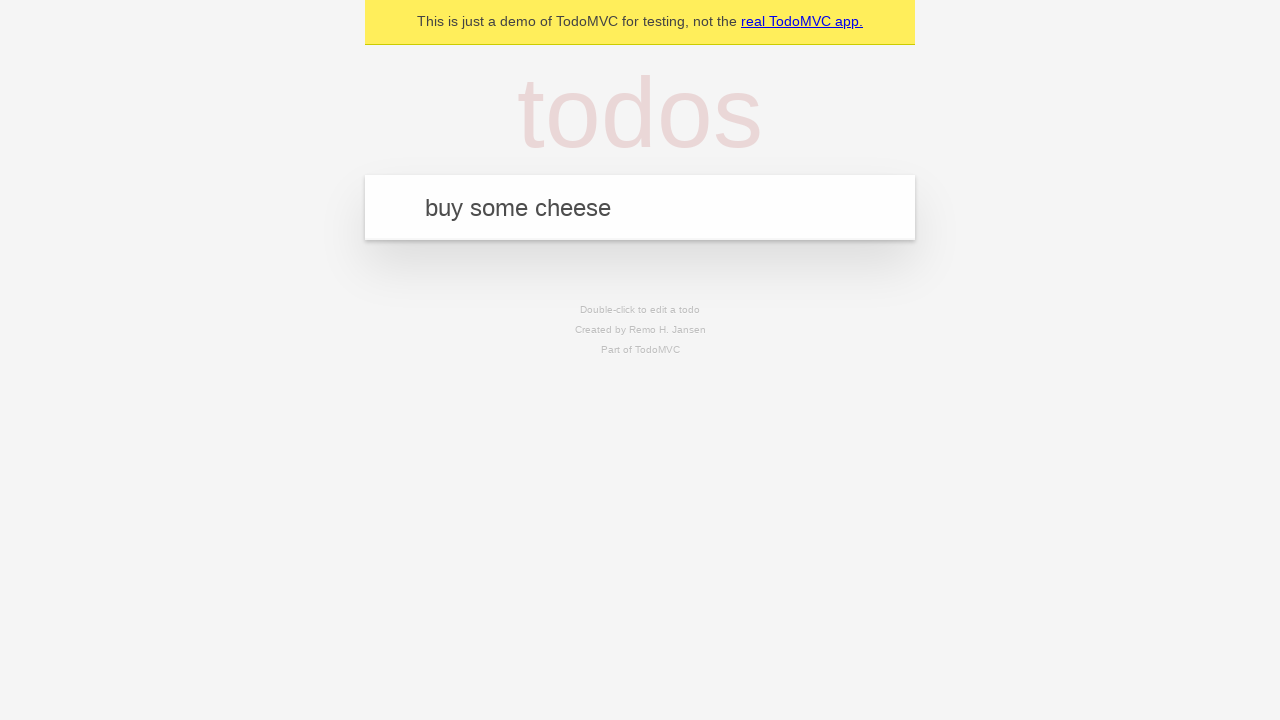

Pressed Enter to add todo item on .new-todo
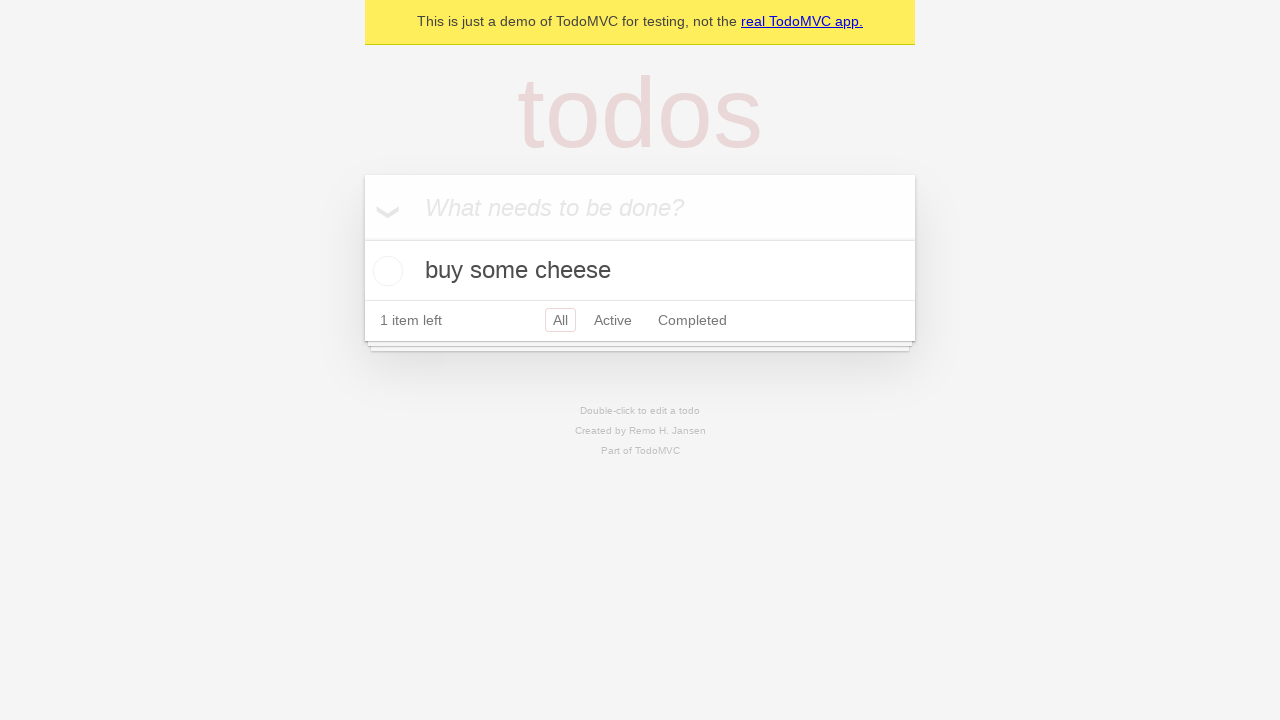

Todo item appeared in the list
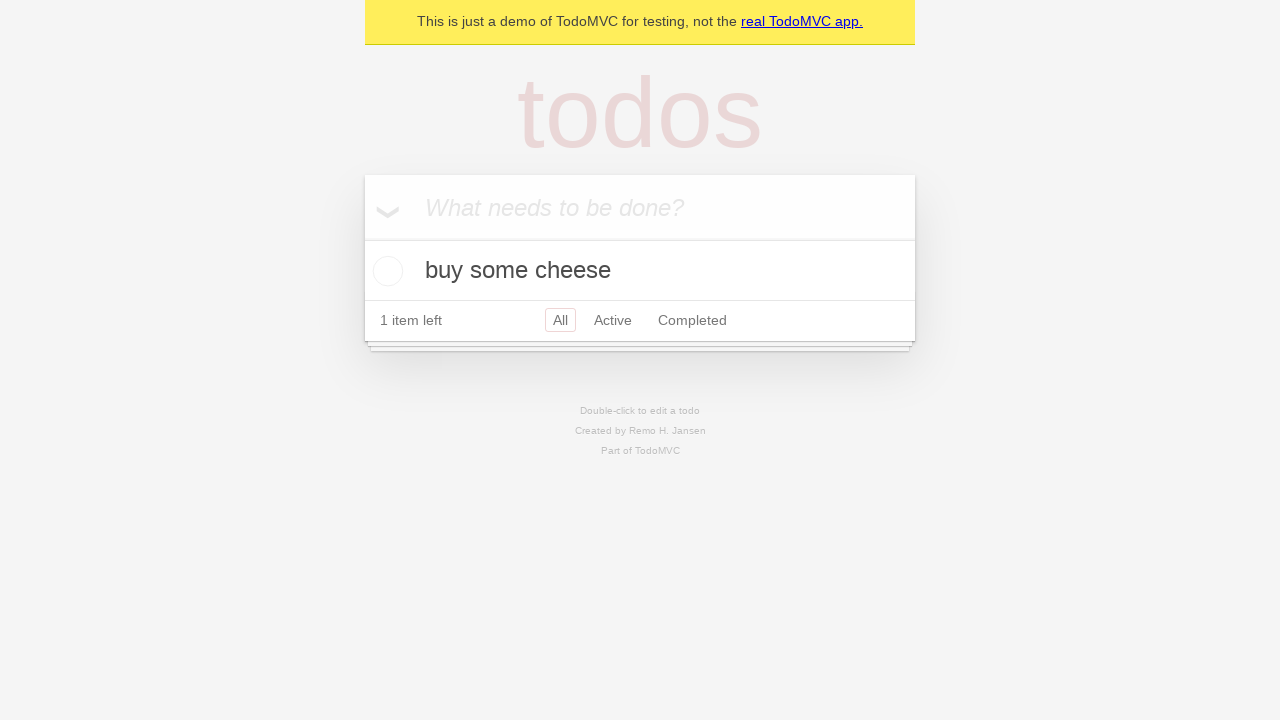

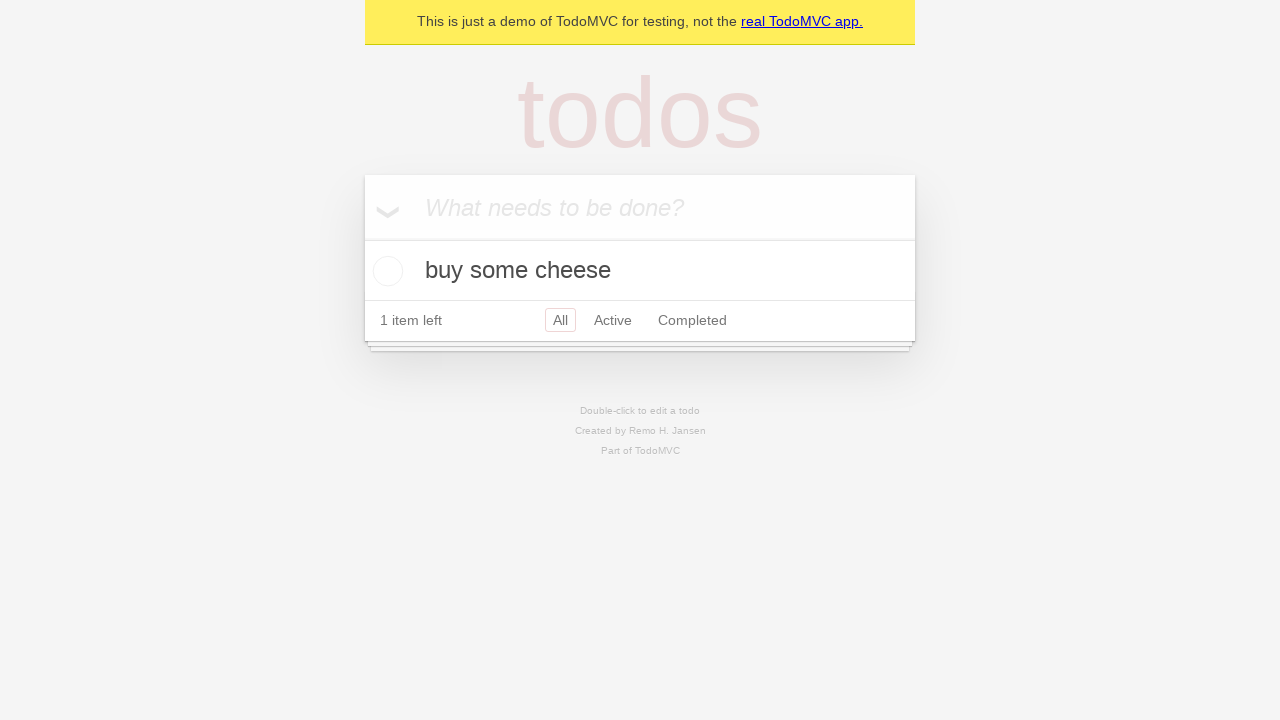